Tests iframe handling by switching to an iframe, clicking a button that triggers a JavaScript alert, and accepting the alert dialog

Starting URL: https://www.w3schools.com/jsref/tryit.asp?filename=tryjsref_alert

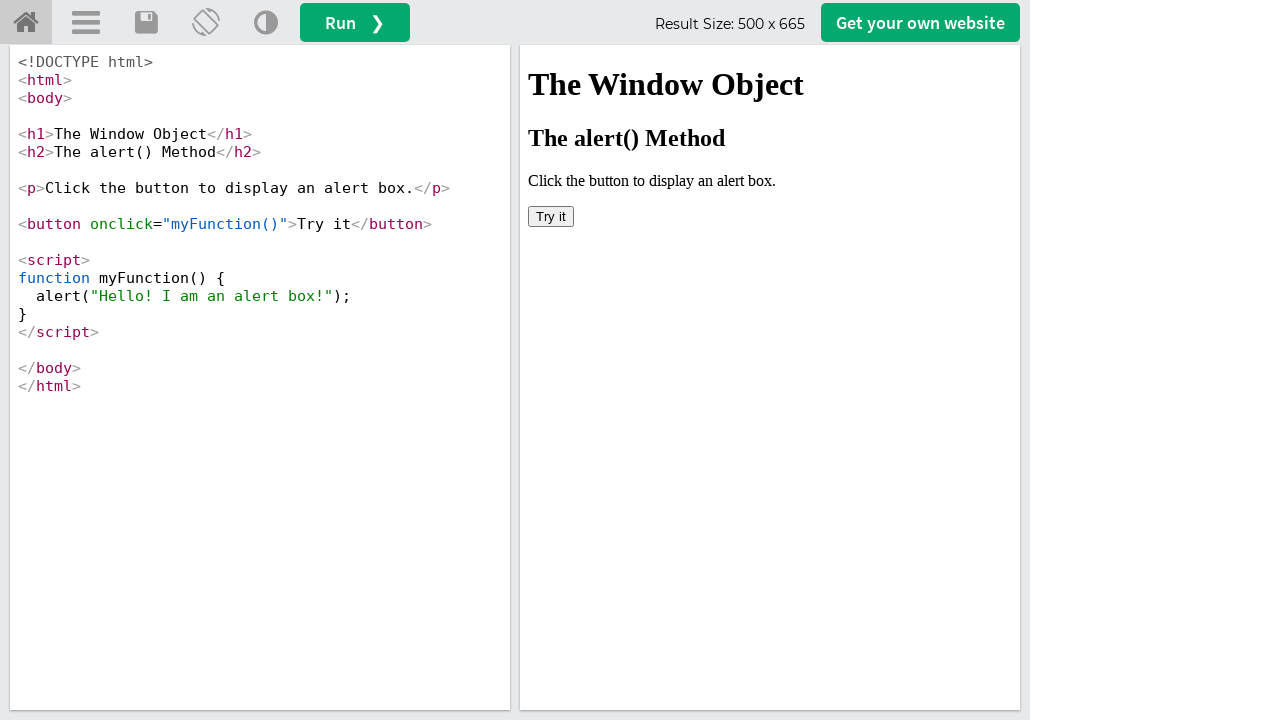

Located iframe with id 'iframeResult'
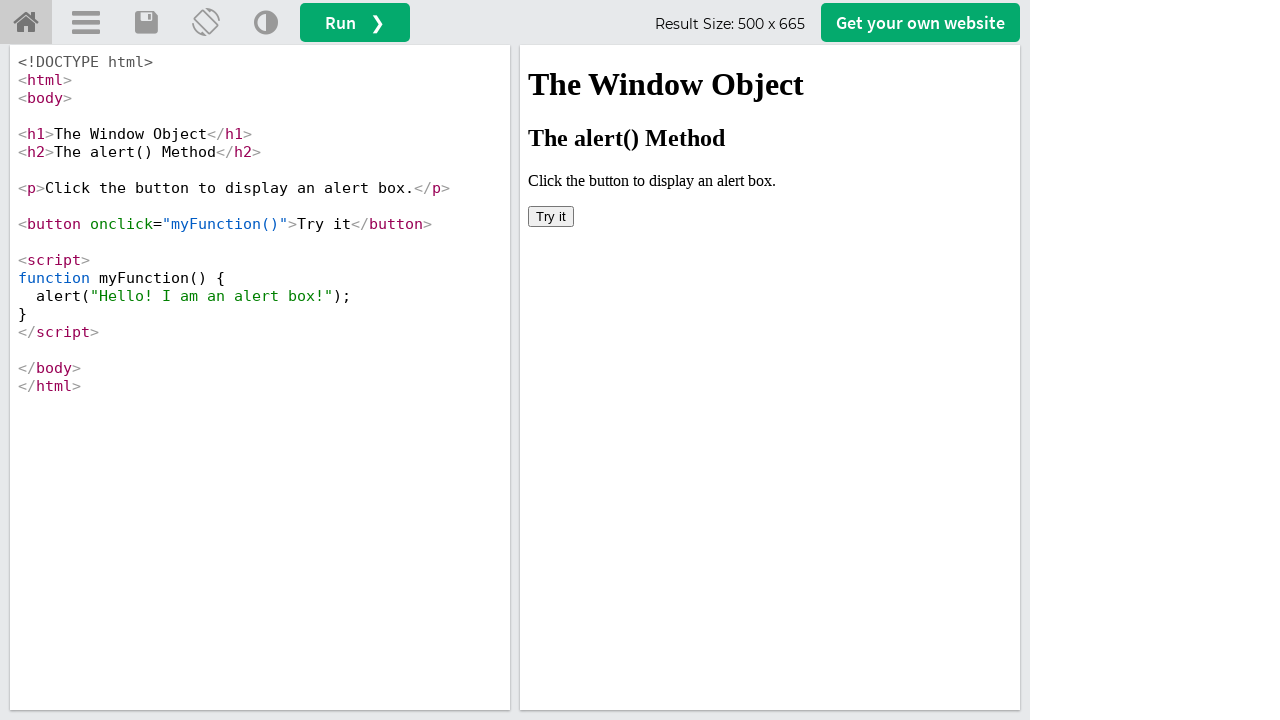

Clicked button that triggers JavaScript alert at (551, 216) on #iframeResult >> internal:control=enter-frame >> xpath=//button[@onClick='myFunc
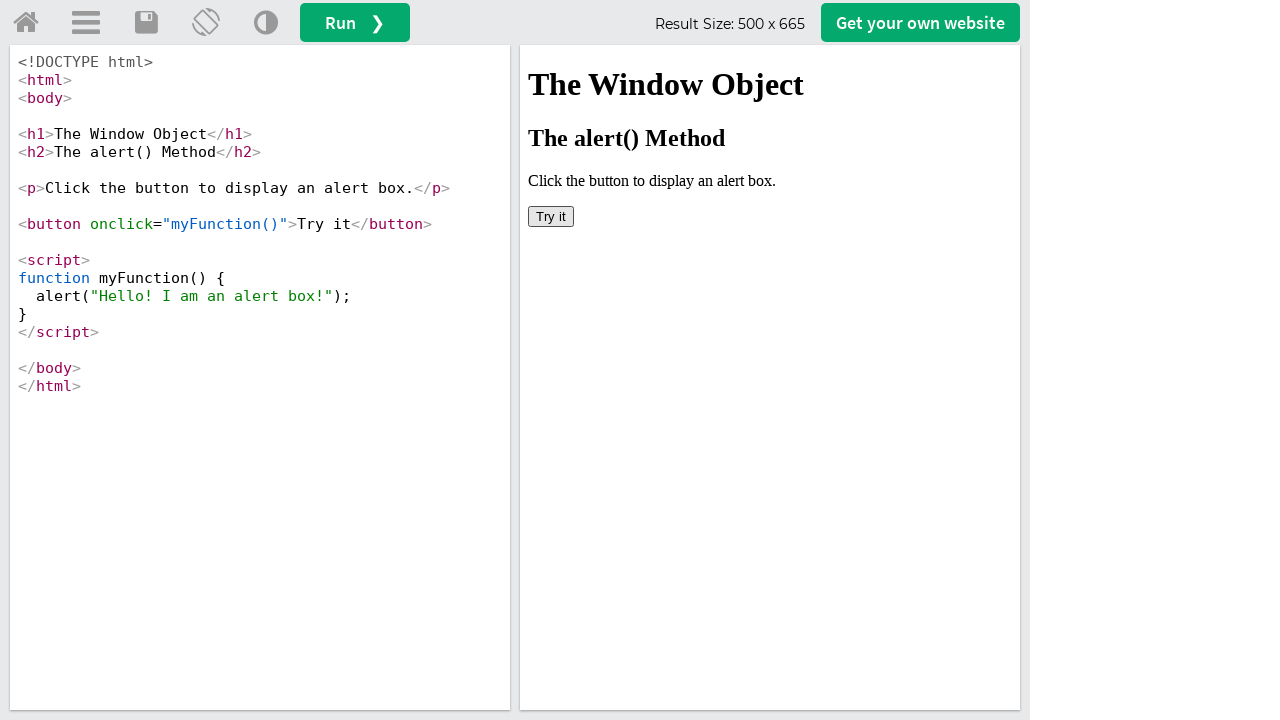

Set up dialog handler to accept alerts
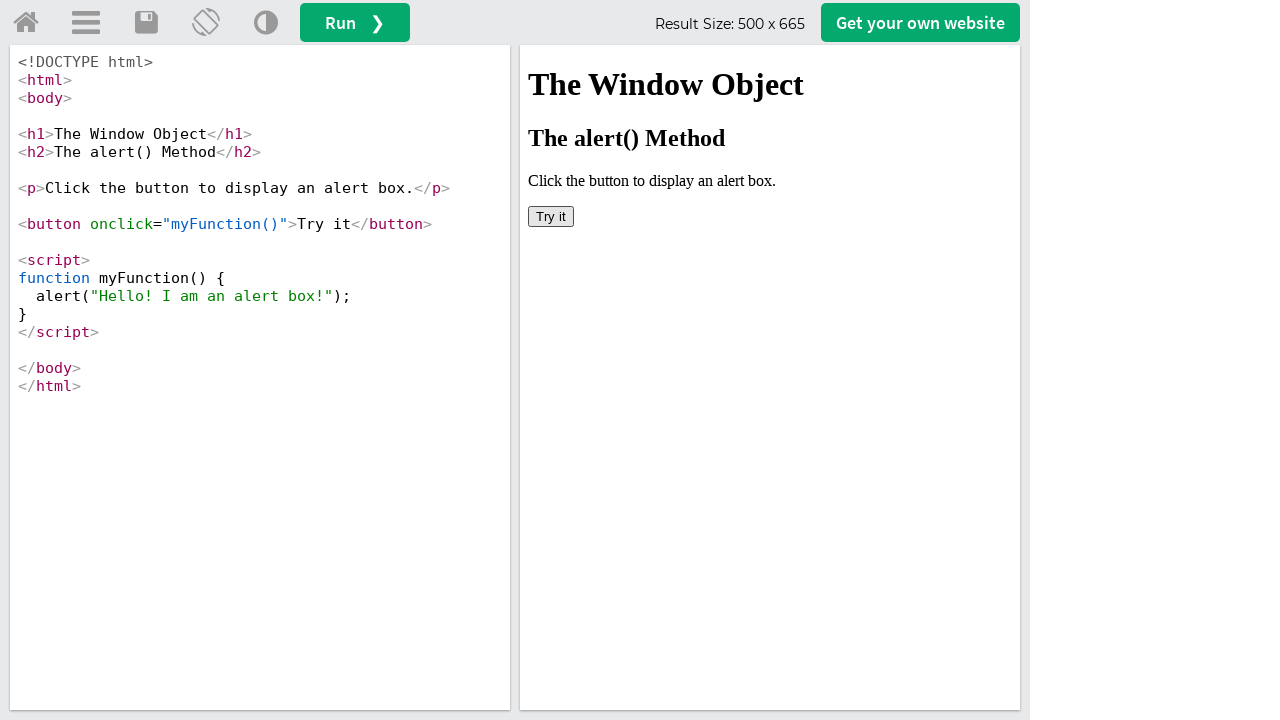

Waited 1000ms for alert to be processed
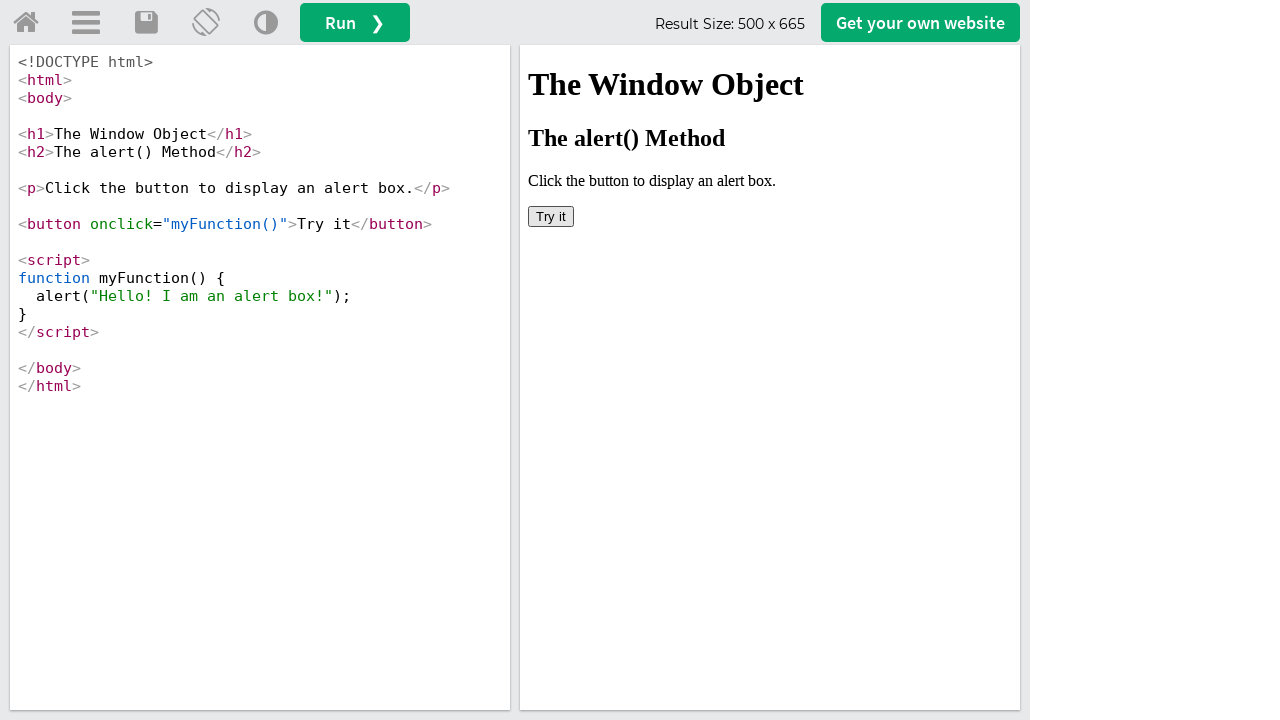

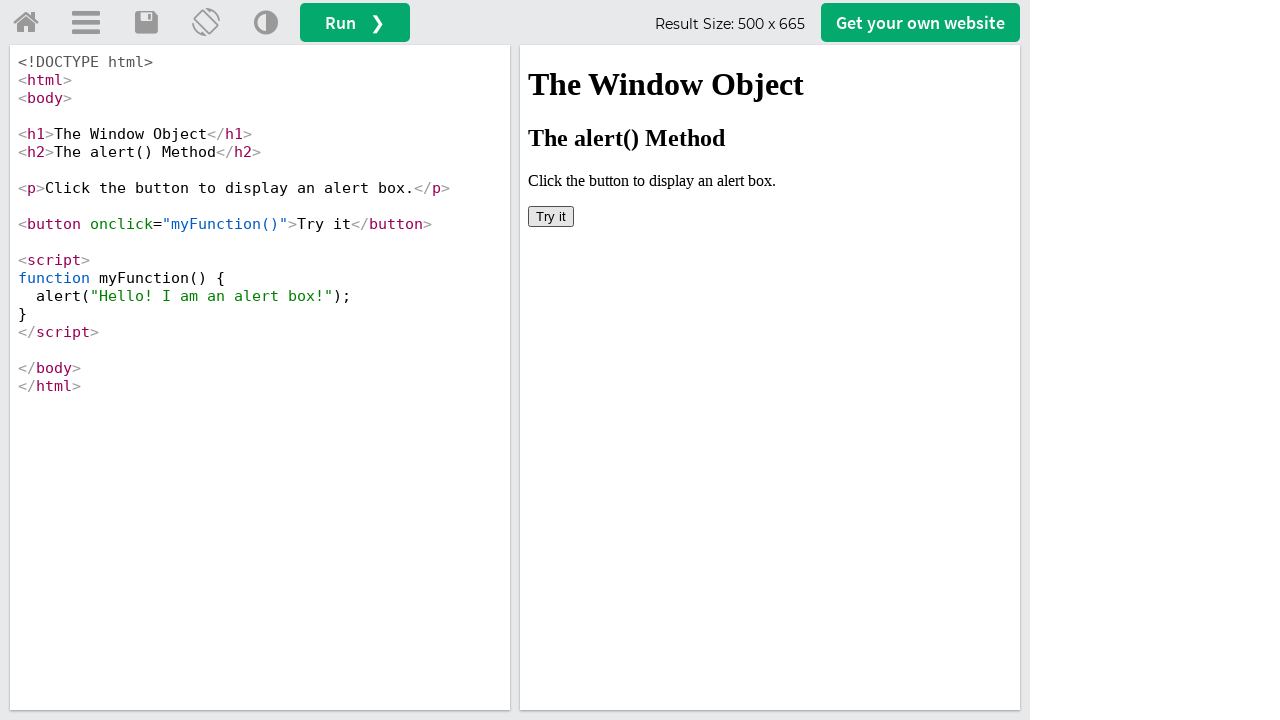